Tests tooltip functionality by scrolling down and hovering over a button element to trigger its tooltip, then verifying the element is displayed.

Starting URL: https://demoqa.com/tool-tips

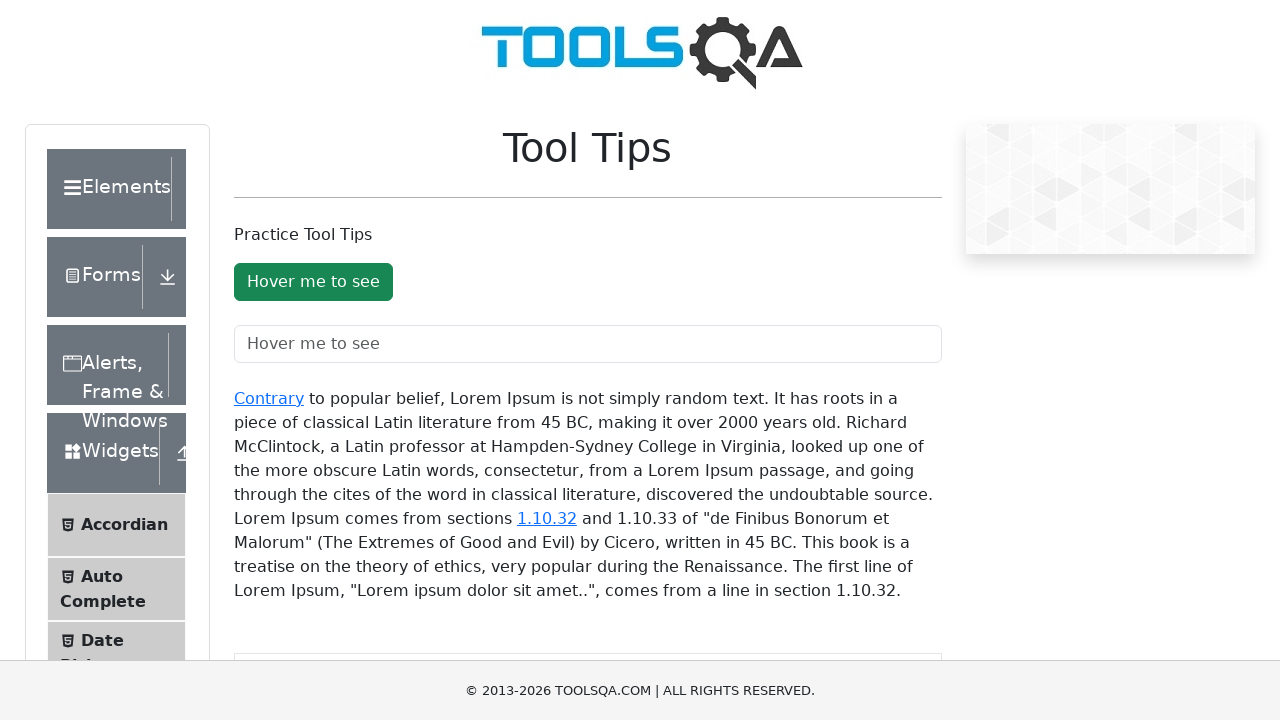

Scrolled down 300 pixels to bring tooltip button into view
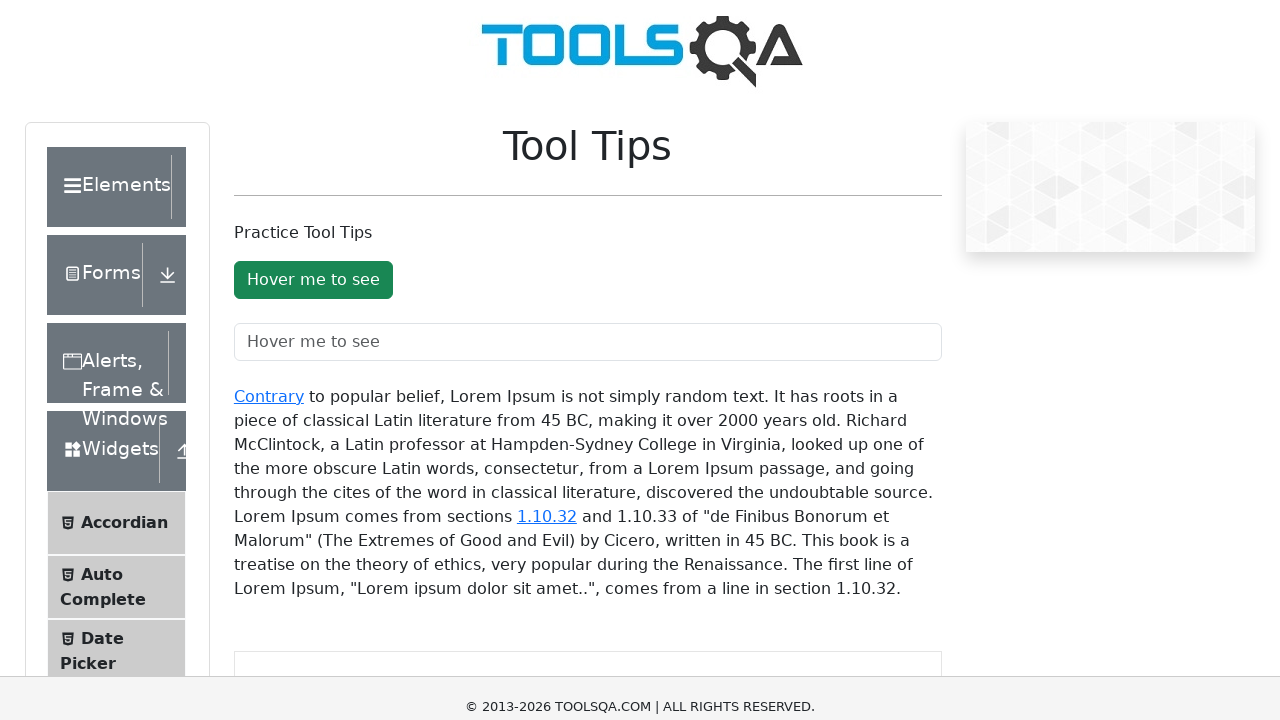

Located the tooltip button element
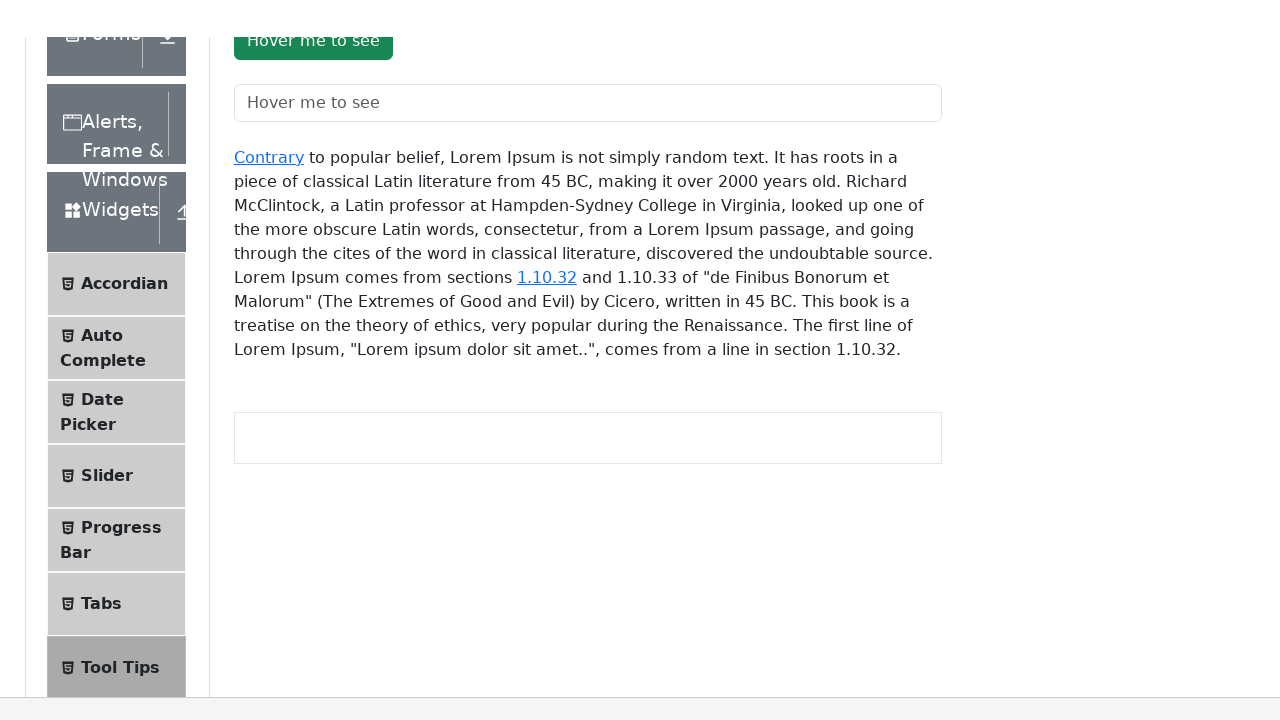

Hovered over the tooltip button to trigger tooltip display at (313, 19) on #toolTipButton
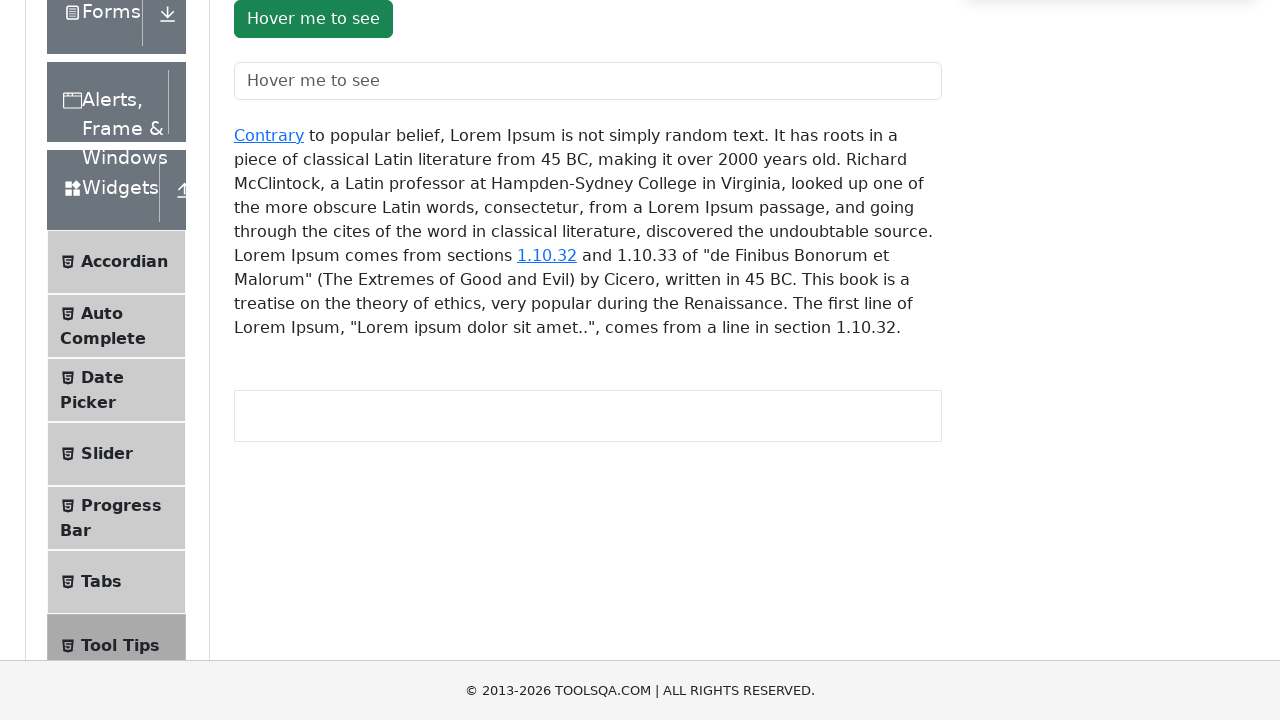

Verified the button element is visible
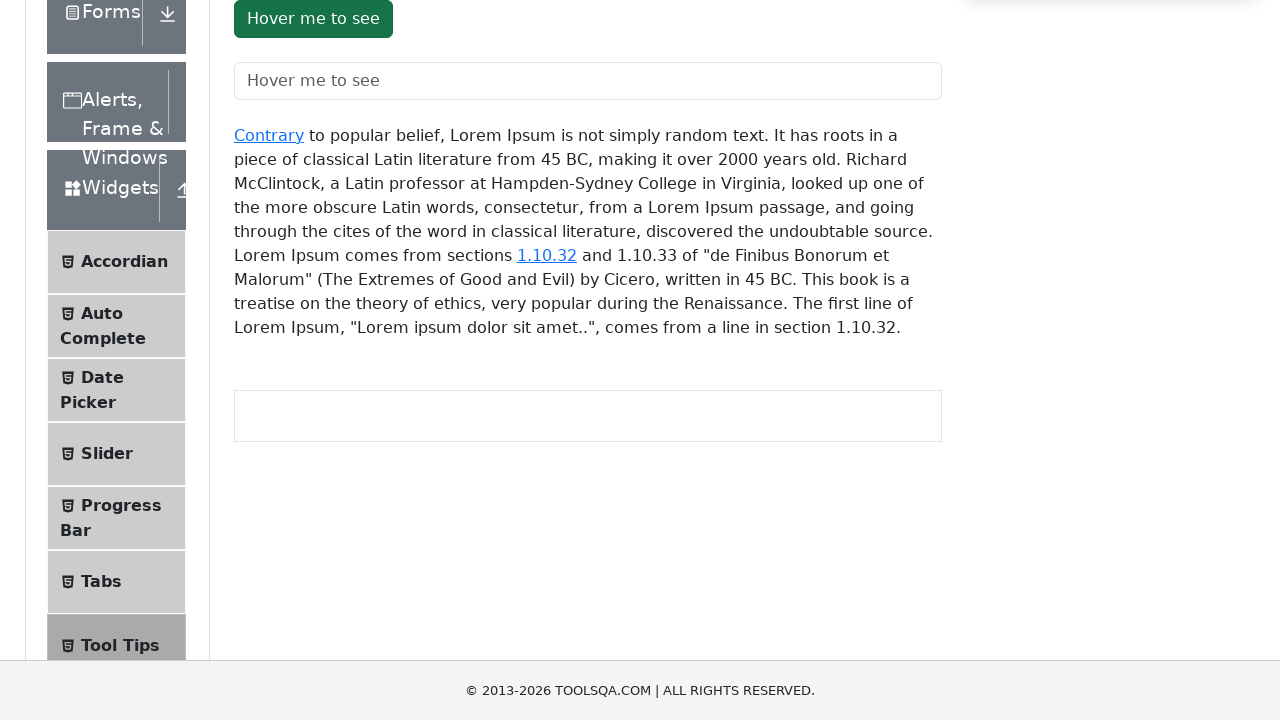

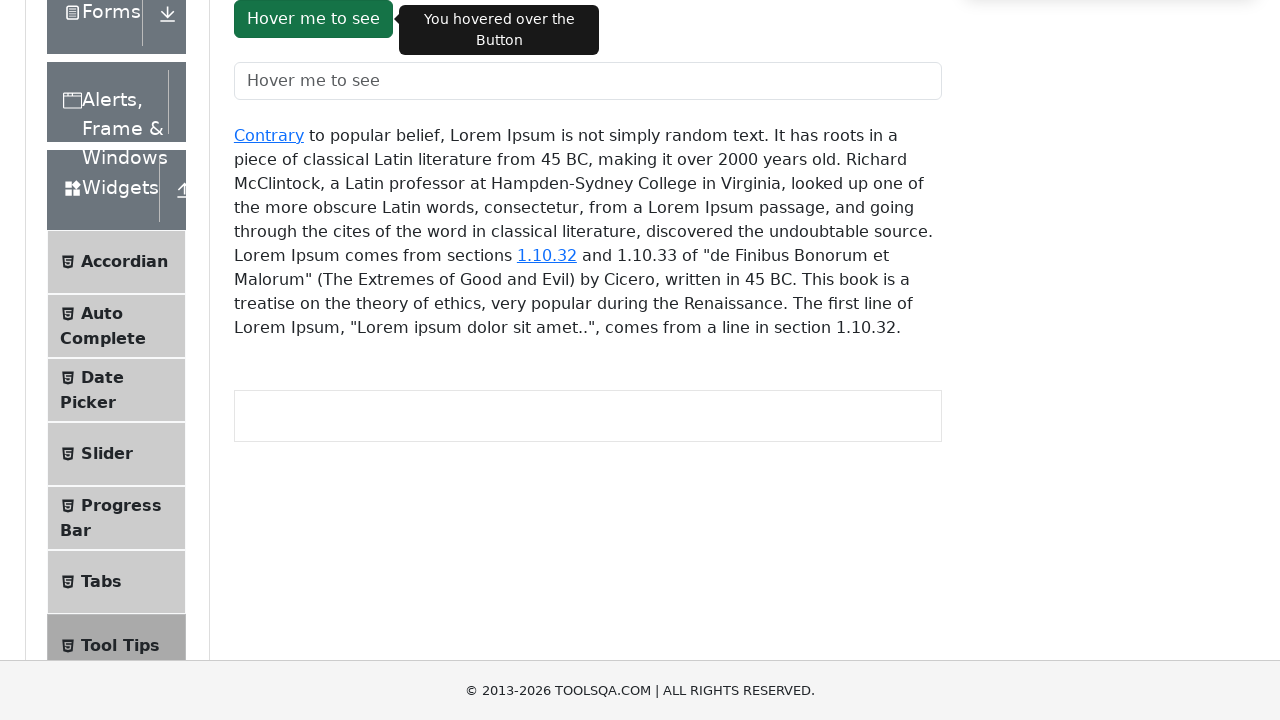